Tests table sorting by clicking the Email column header and verifying the email values are sorted in ascending order.

Starting URL: http://the-internet.herokuapp.com/tables

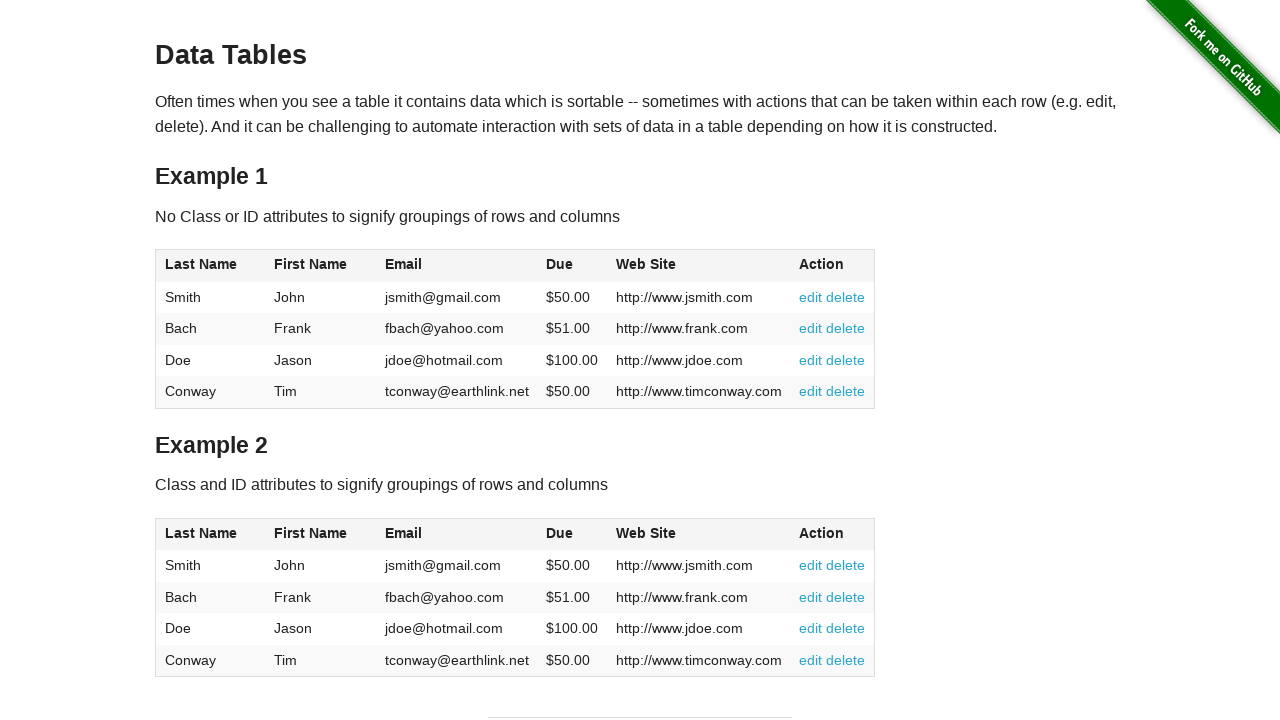

Clicked Email column header to sort ascending at (457, 266) on #table1 thead tr th:nth-of-type(3)
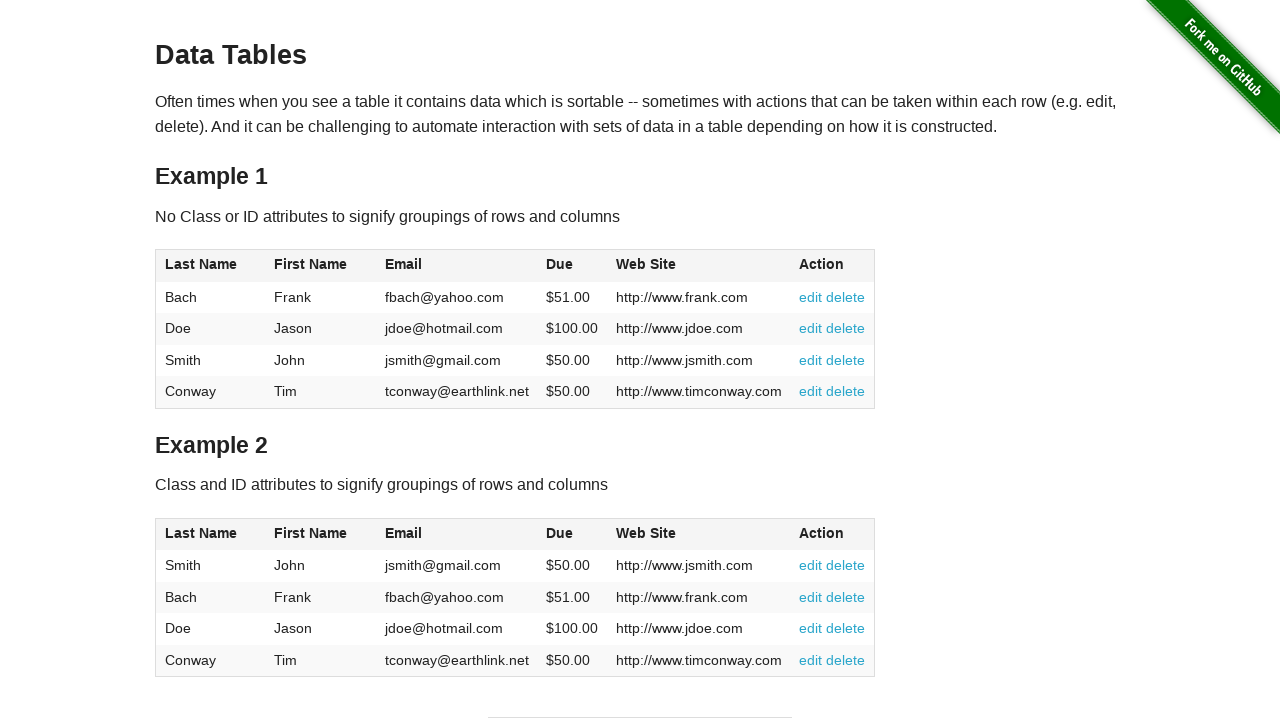

Email column in table body is now visible and table has been sorted
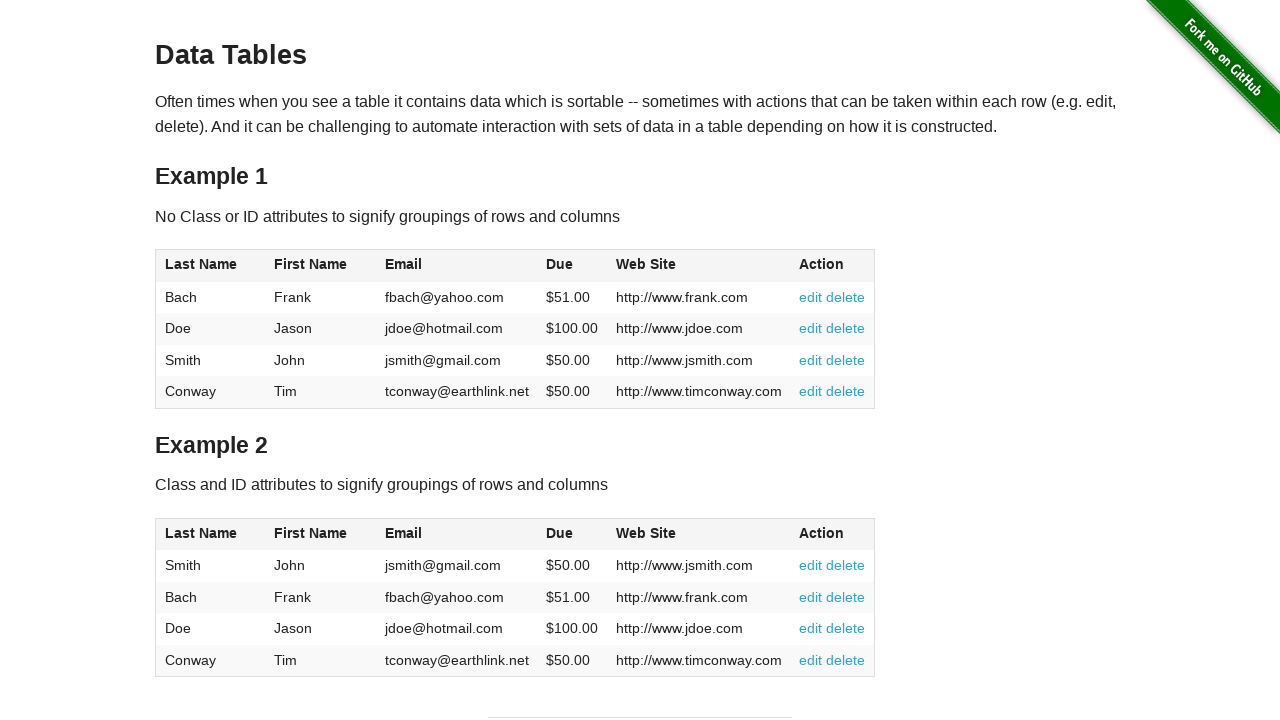

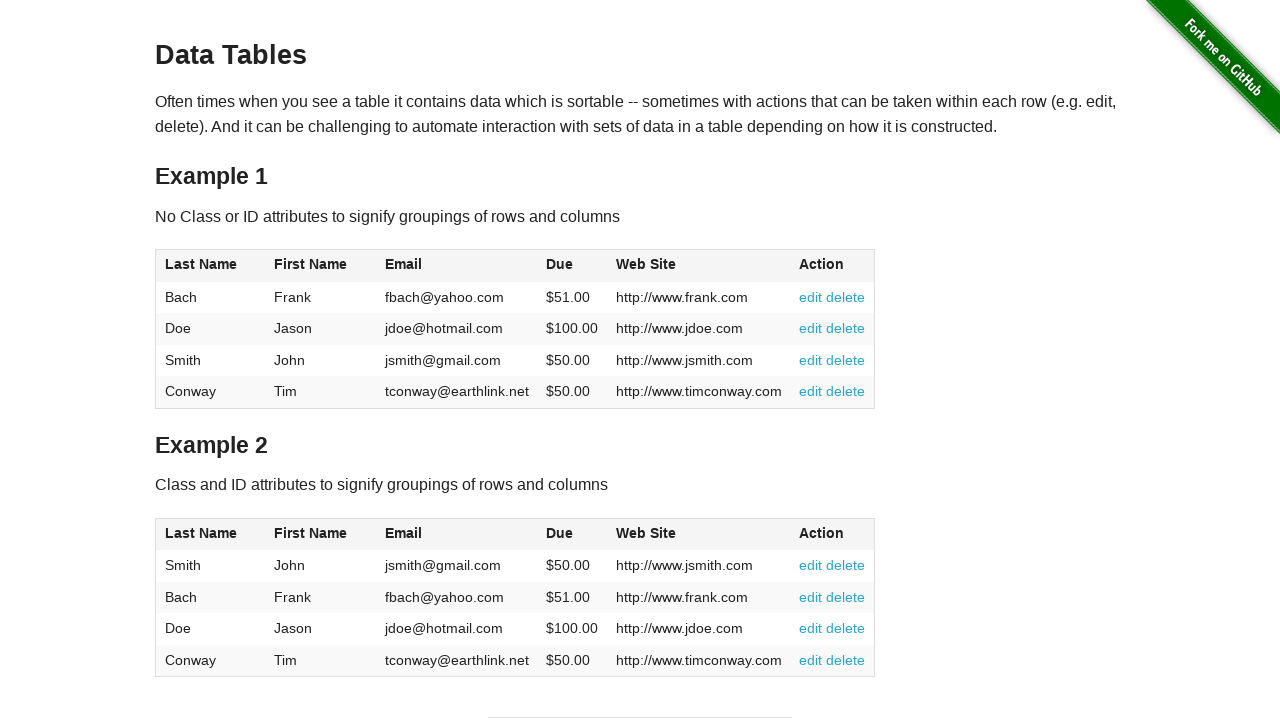